Tests browser tab switching functionality by opening a new tab via a link click and switching between parent and child tabs

Starting URL: https://the-internet.herokuapp.com/windows

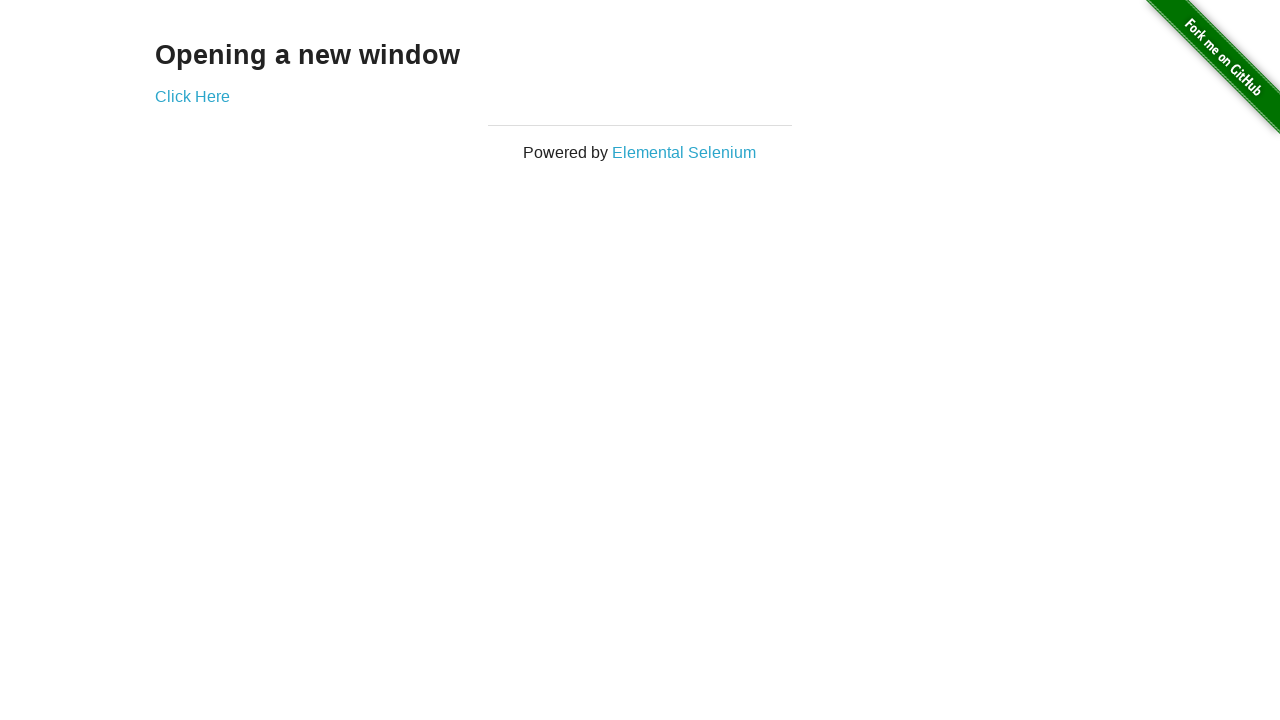

Stored reference to parent tab
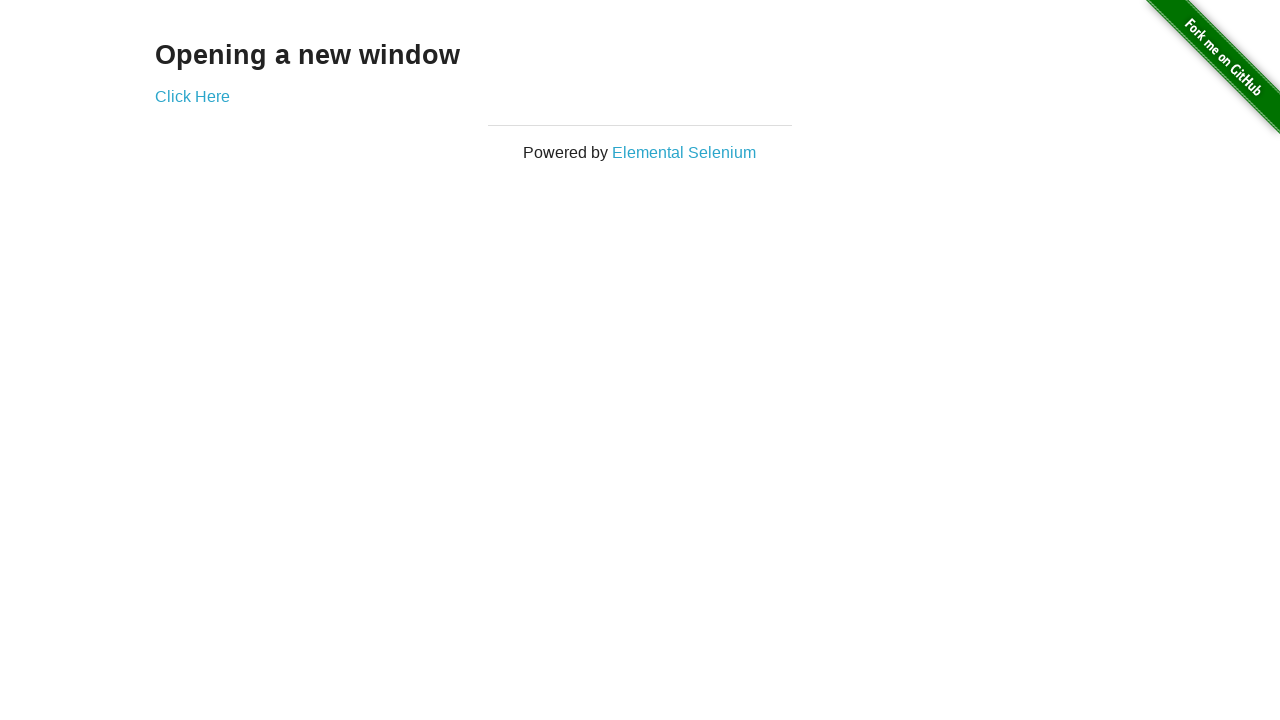

Clicked 'Click Here' link to open new tab at (192, 96) on text=Click Here
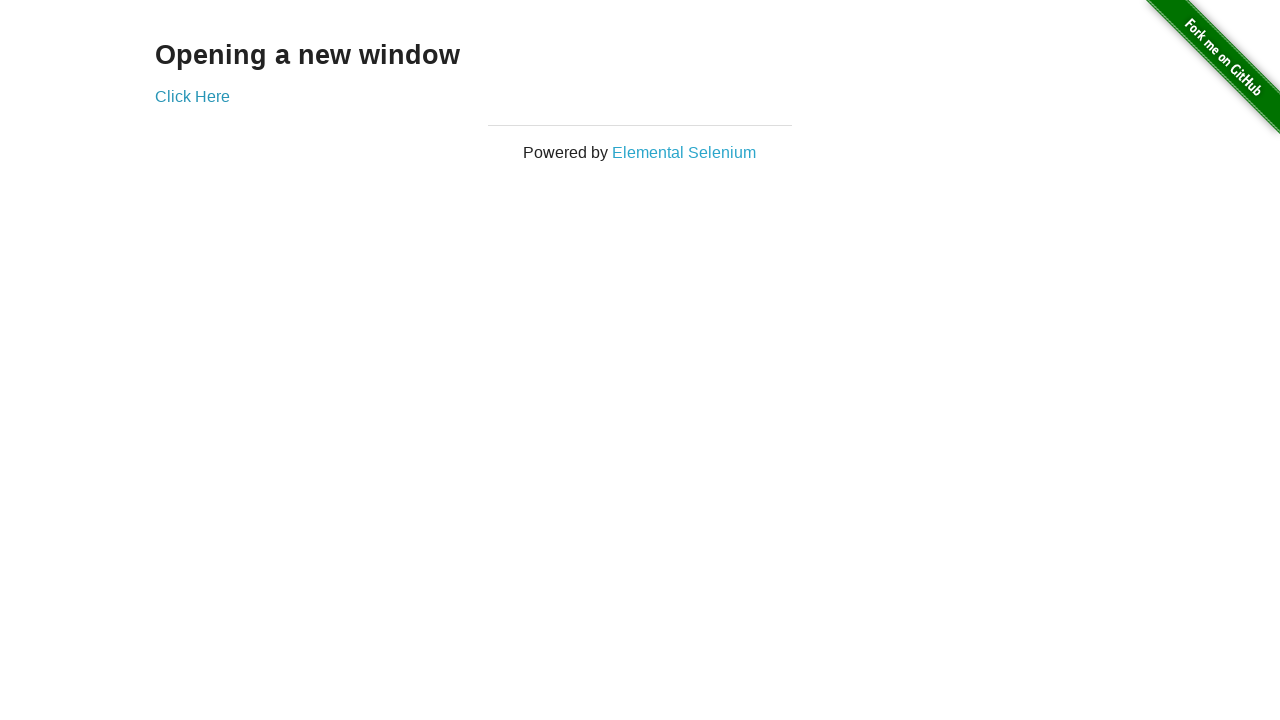

Child tab opened and captured
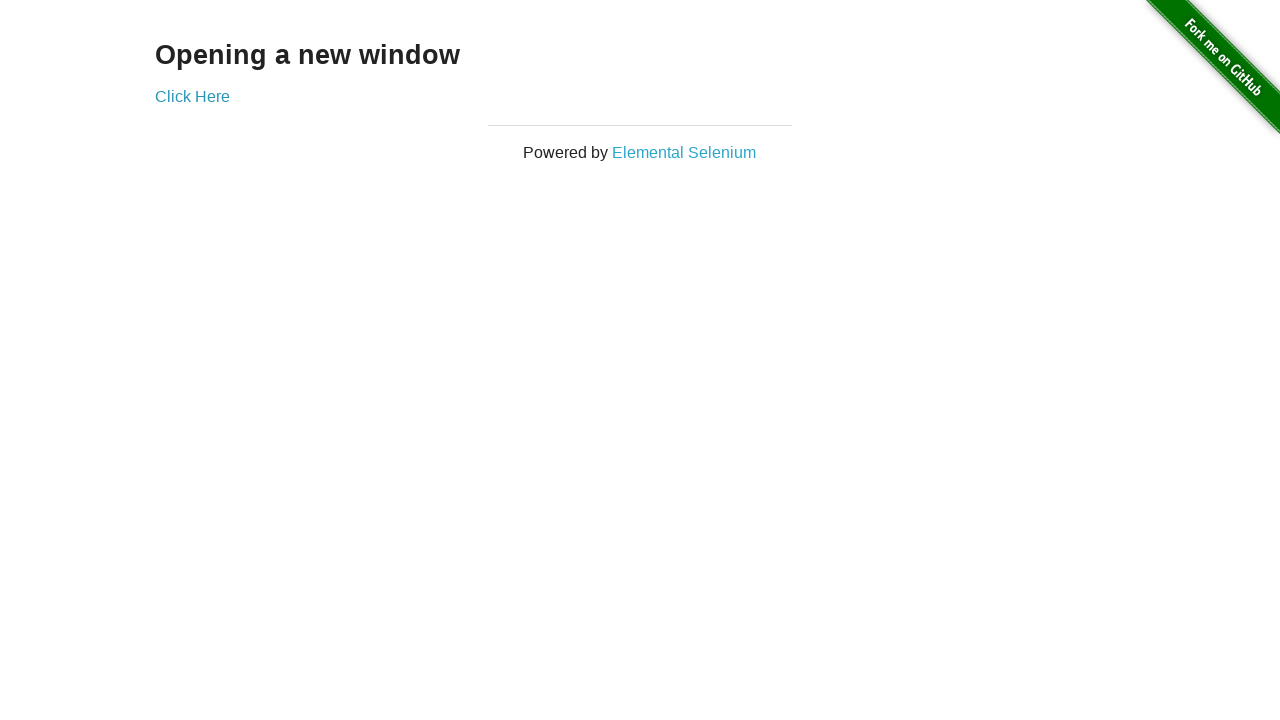

Child tab finished loading
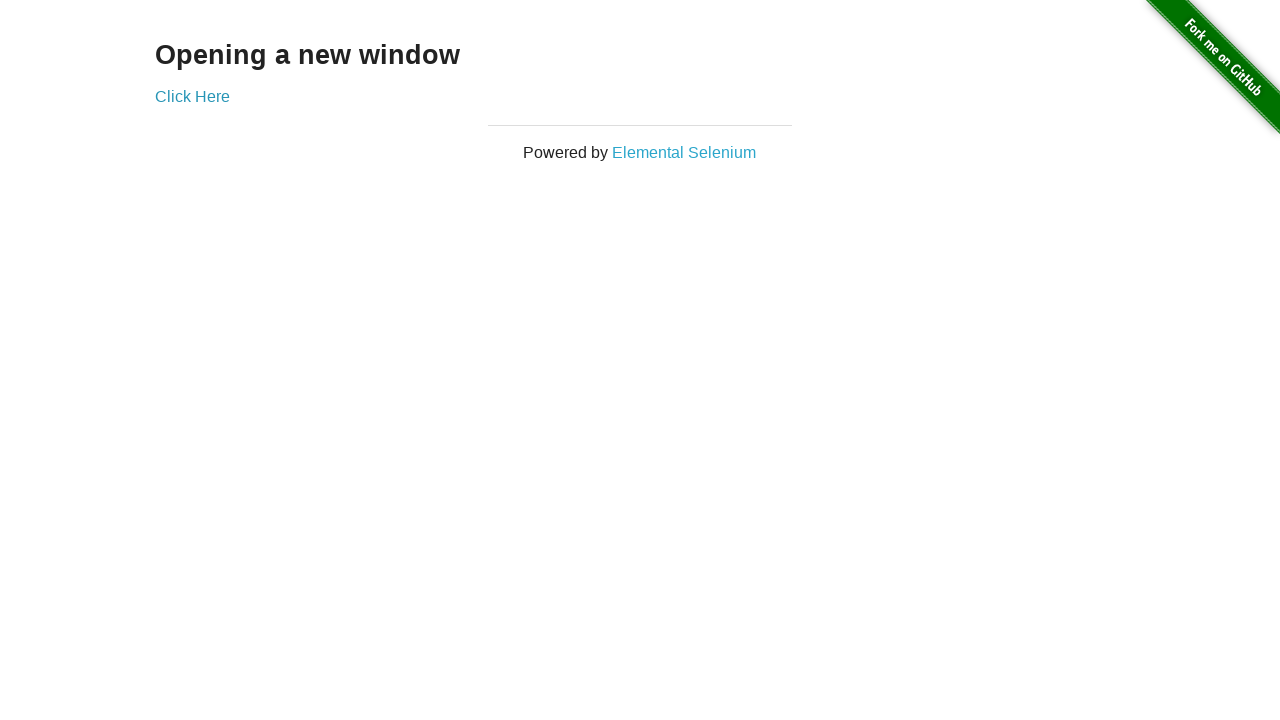

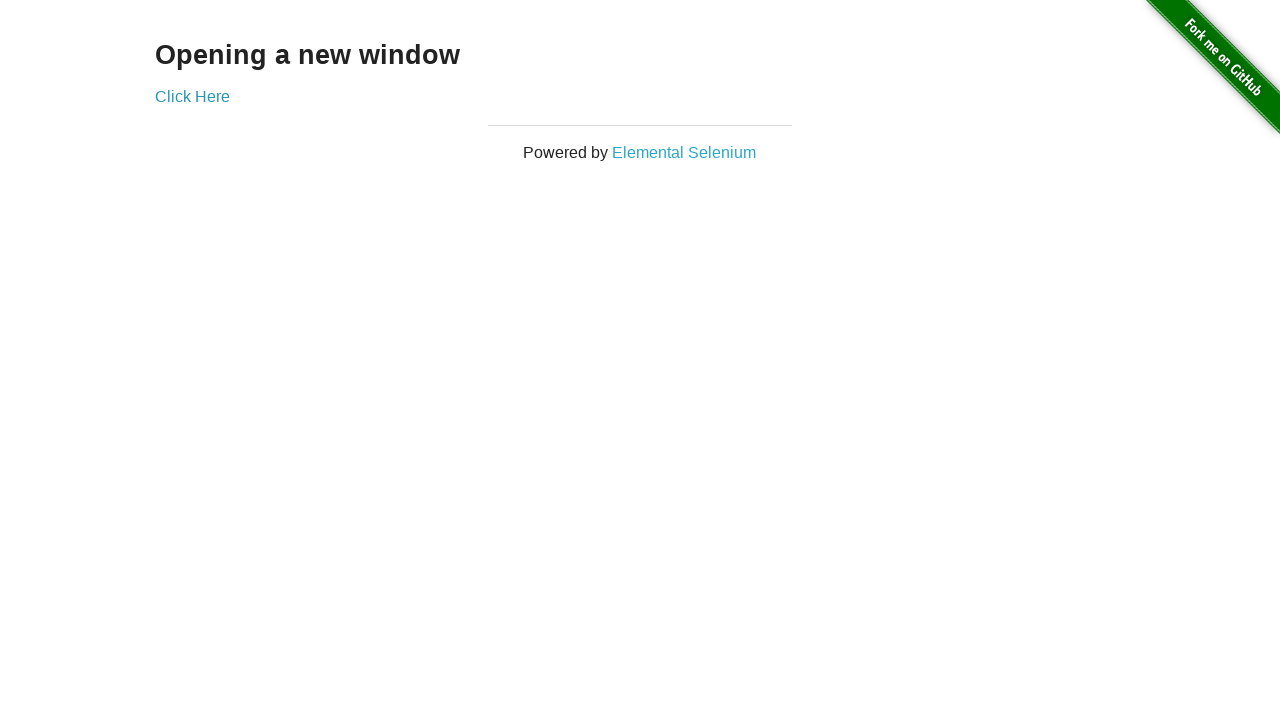